Tests a physics projectile motion simulator by setting initial height, velocity, and angle parameters, enabling slow motion, and starting the simulation

Starting URL: https://www.walter-fendt.de/html5/phen/projectile_en.htm

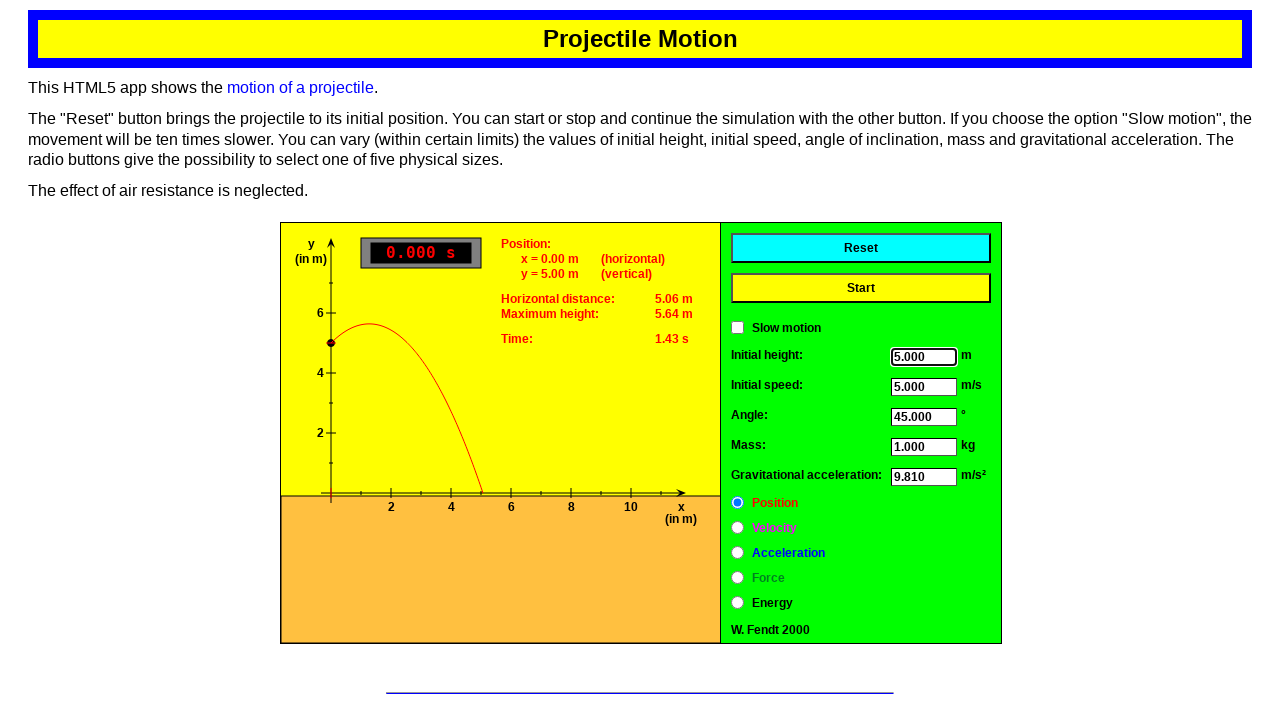

Clicked reset button to clear any previous simulation at (861, 248) on #bu1
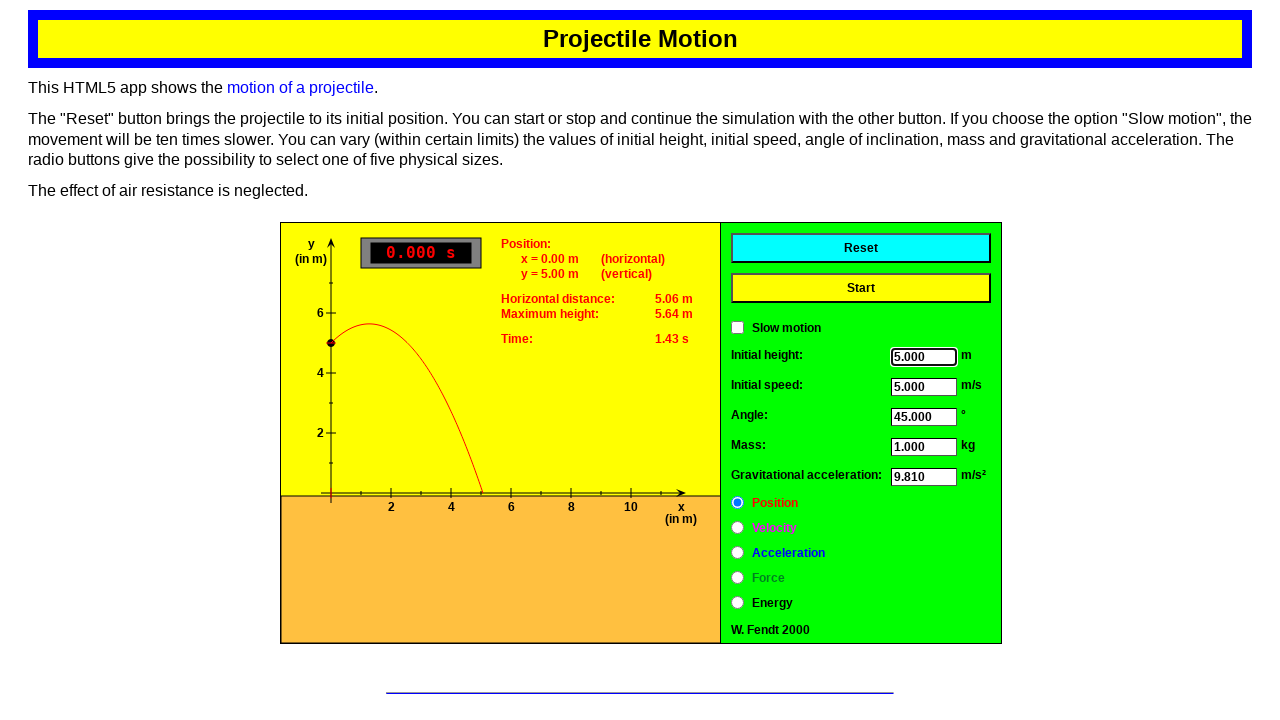

Set initial height parameter to 50 on #ipHb
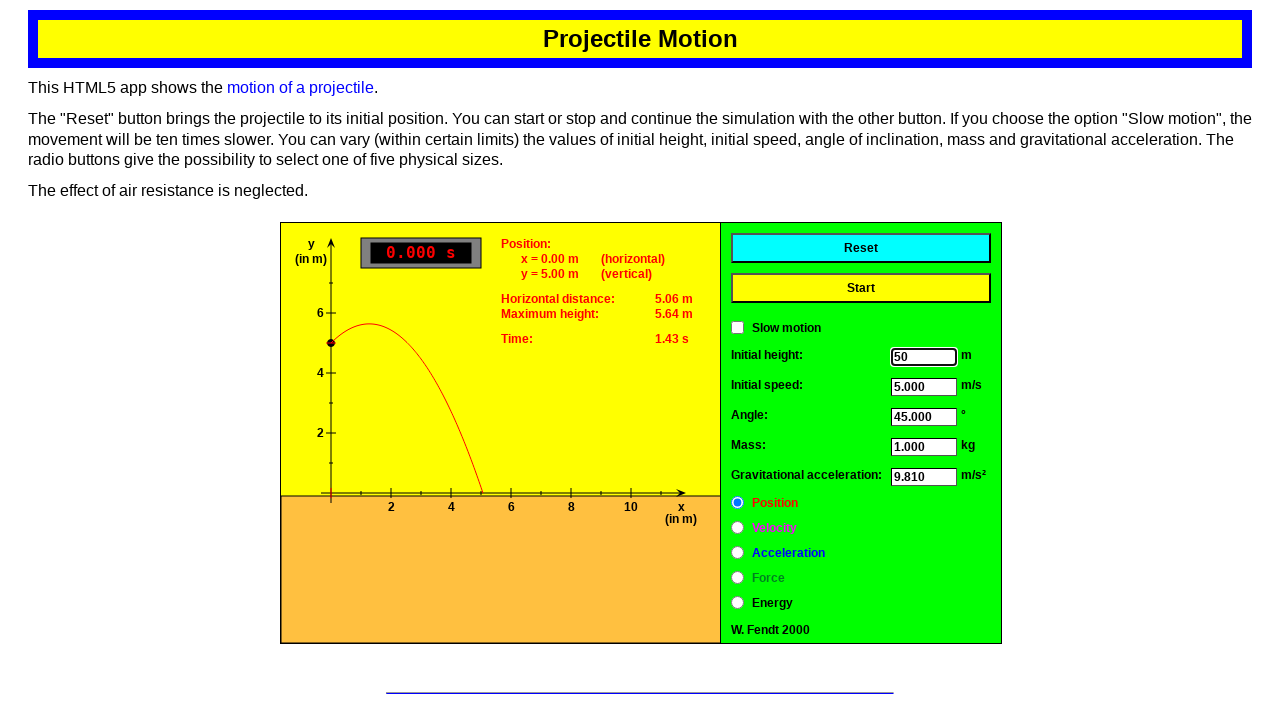

Set initial velocity parameter to 25 on #ipVb
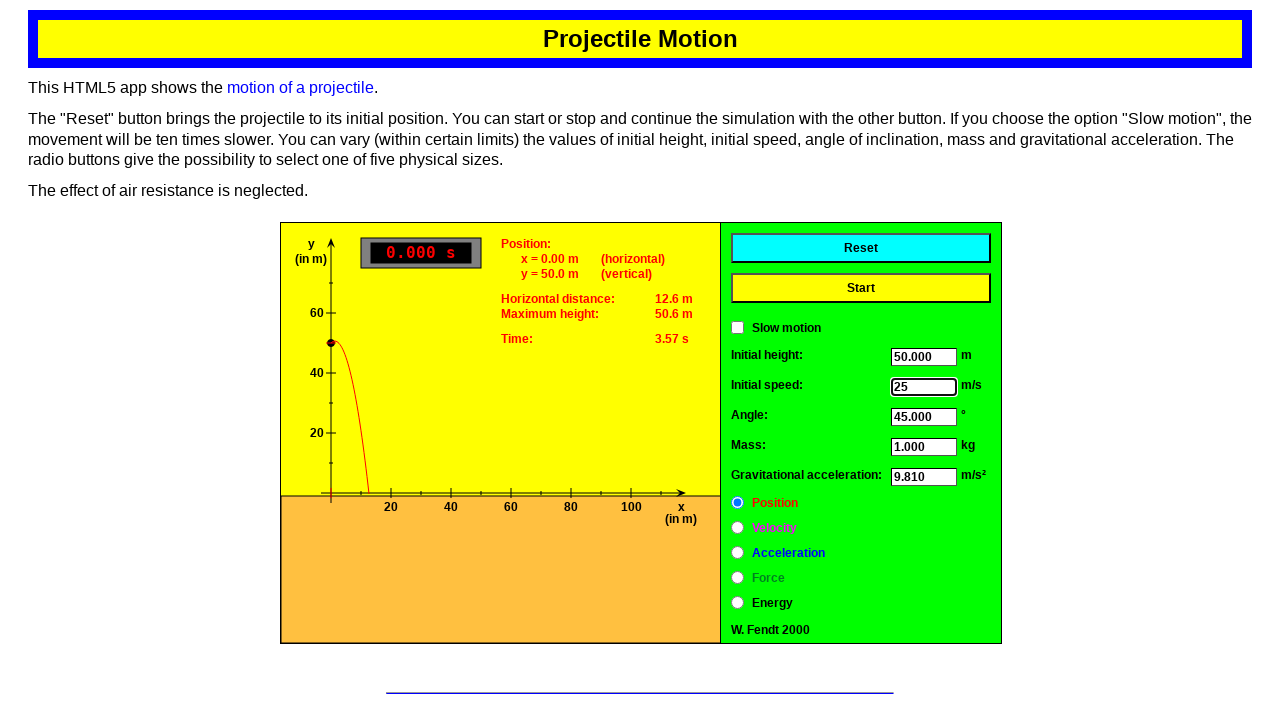

Set launch angle parameter to 45 degrees on #ipWb
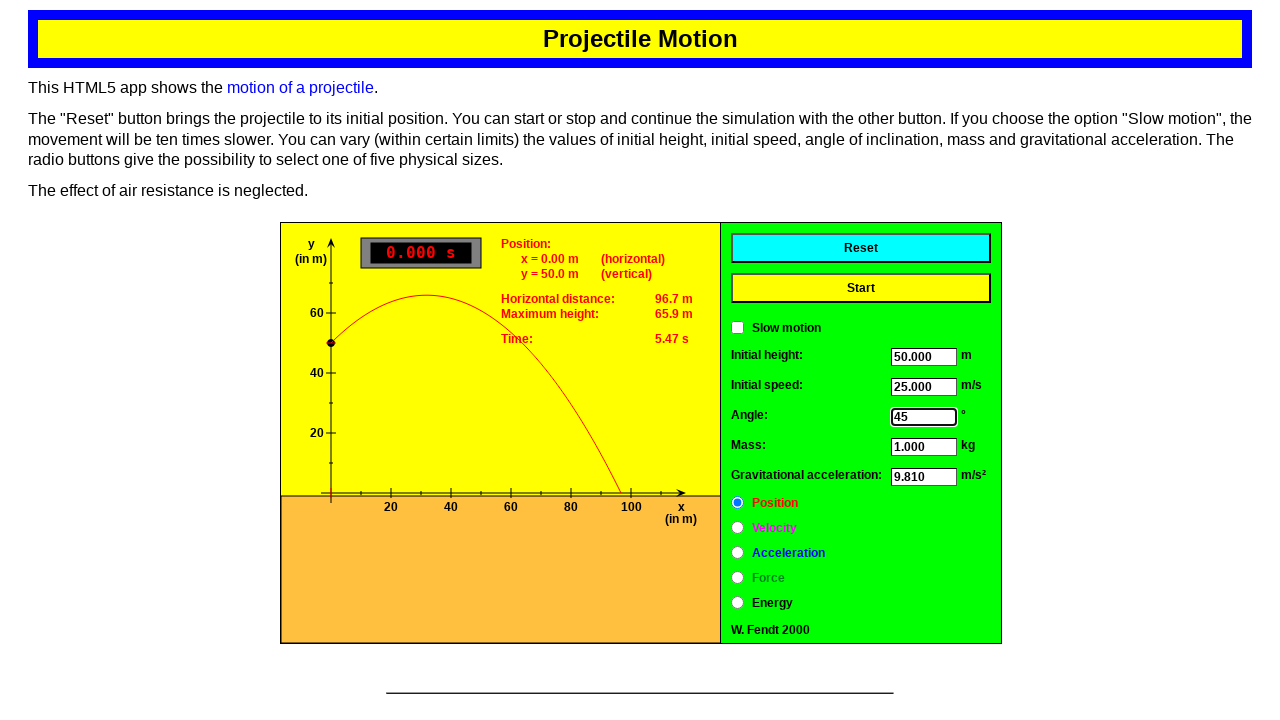

Enabled slow motion for better visualization at (738, 327) on #cbSlow
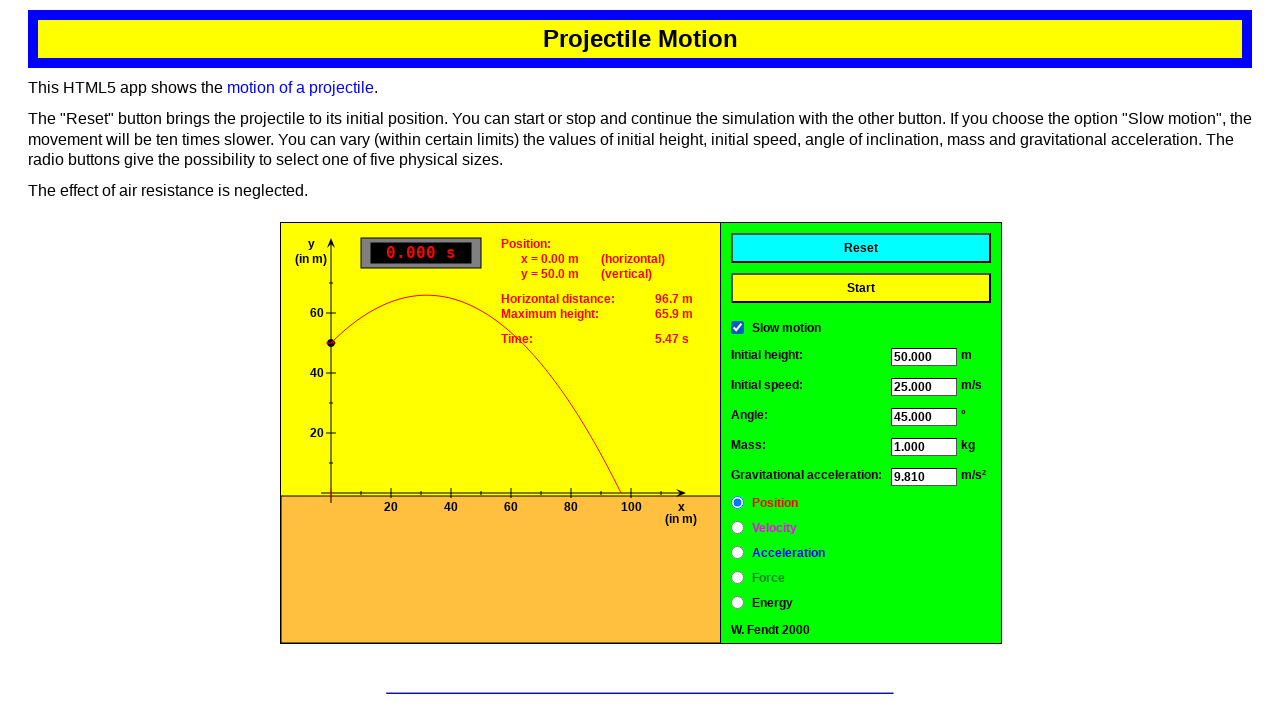

Started the projectile motion simulation at (861, 288) on #bu2
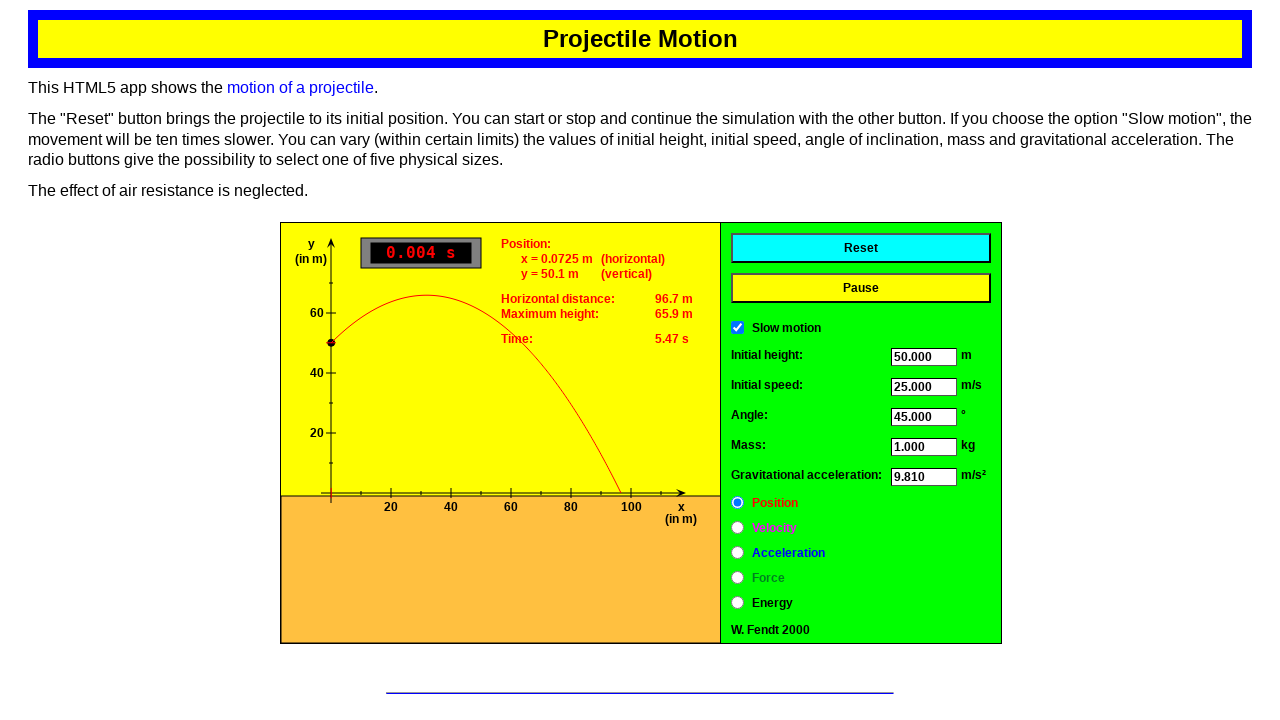

Waited 3 seconds for simulation to run
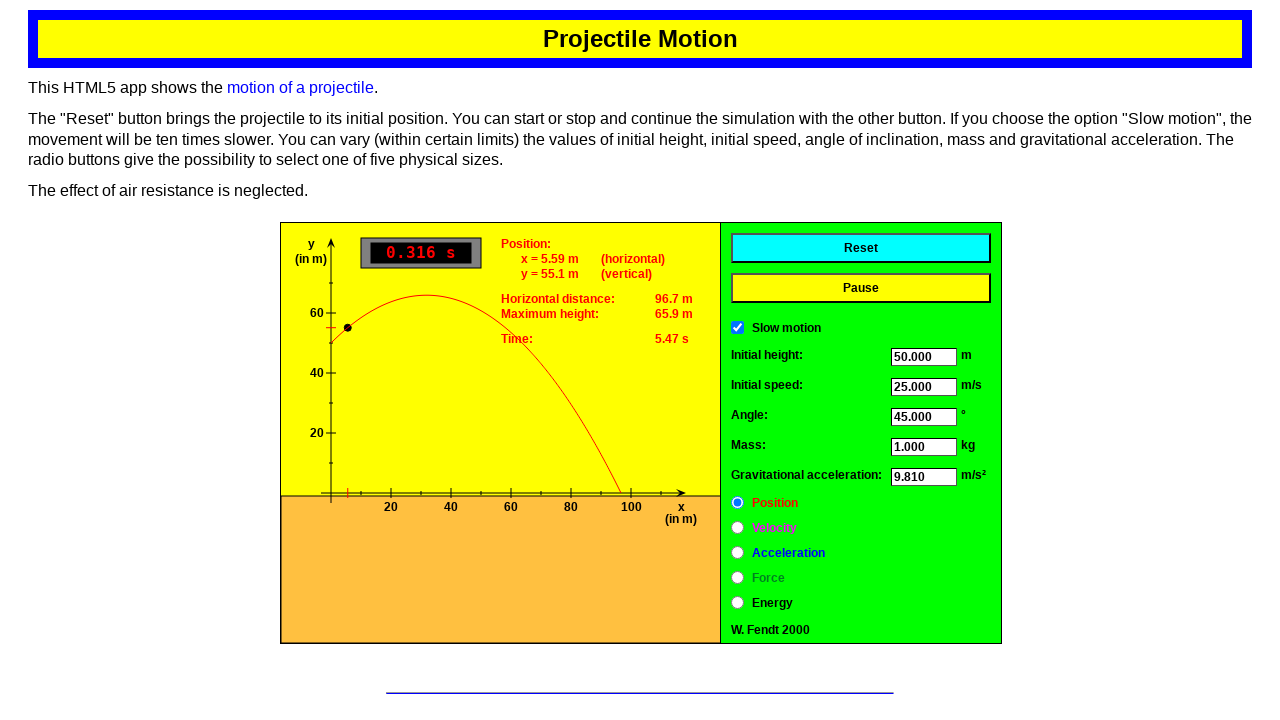

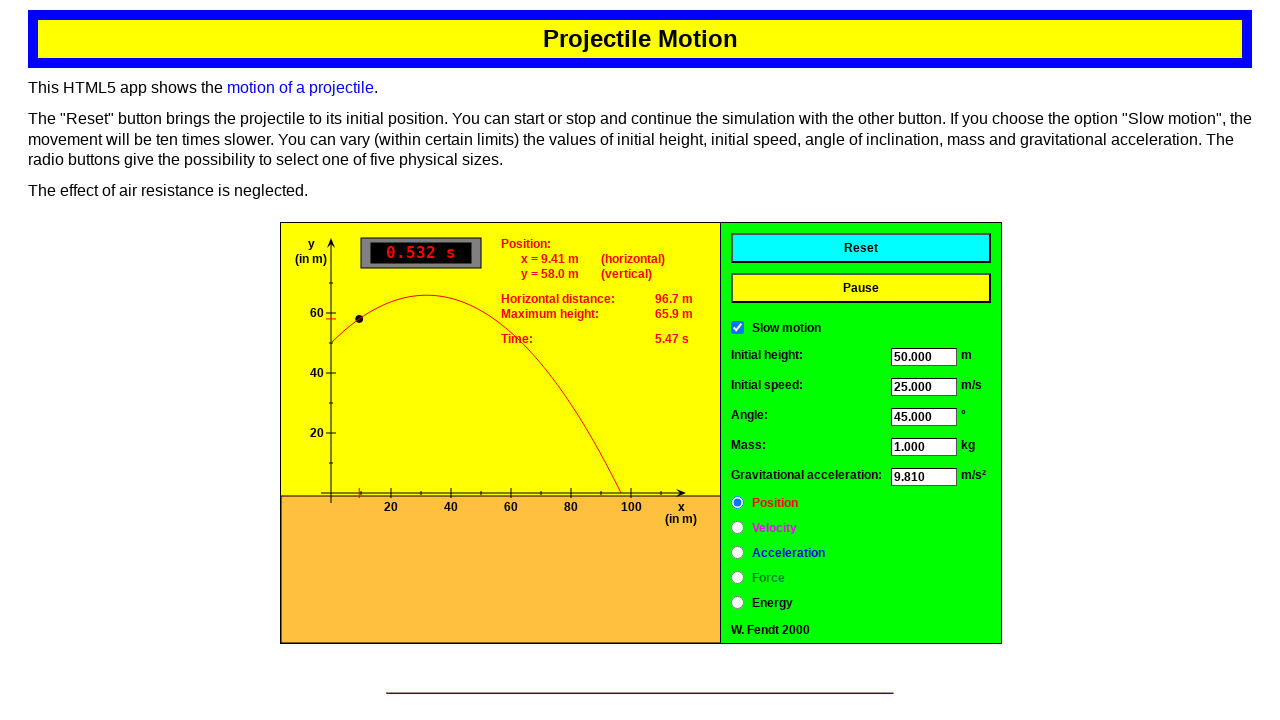